Navigates to W3Schools CSS tables page and interacts with table elements to verify their presence and content

Starting URL: https://www.w3schools.com/css/css_table.asp

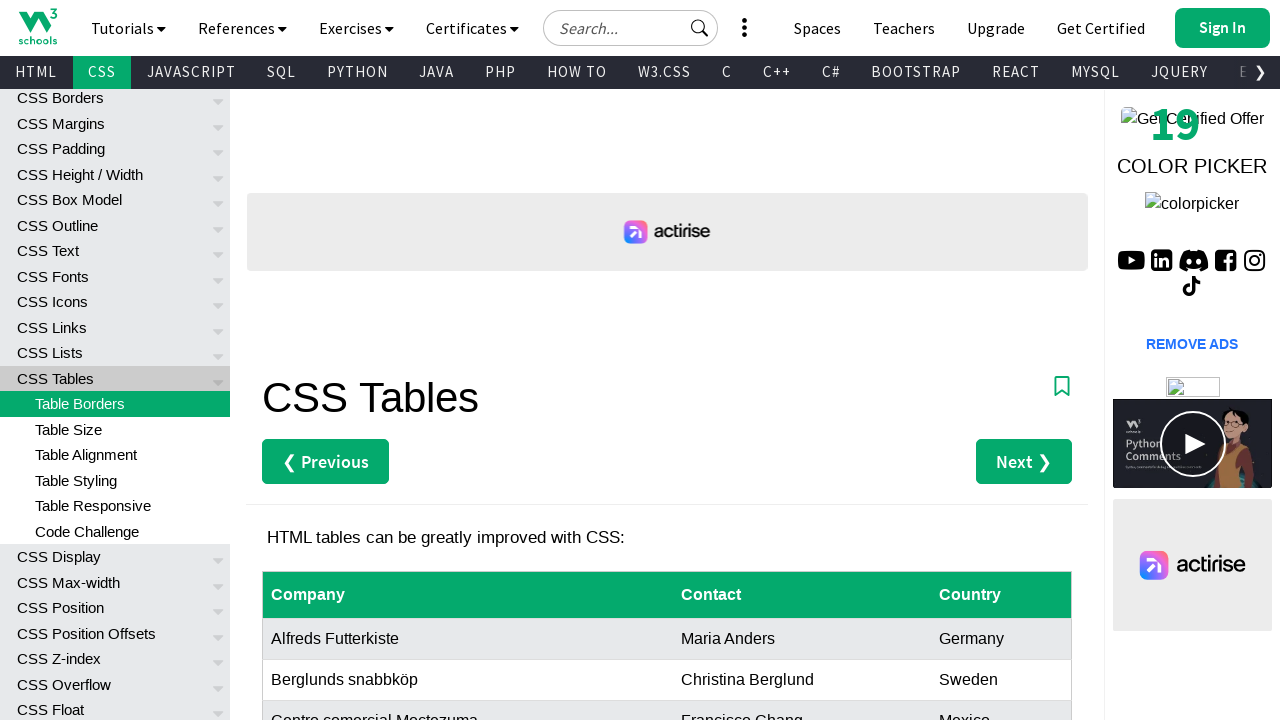

Navigated to W3Schools CSS tables page
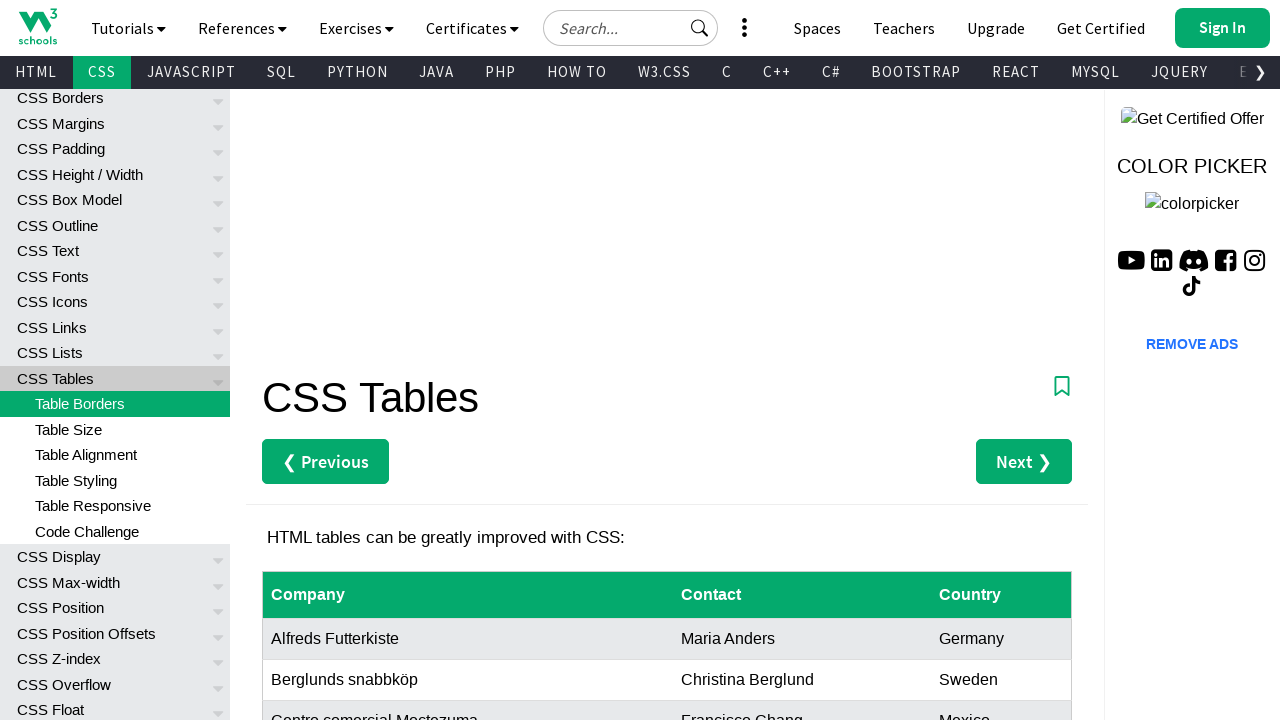

Found 7 table elements on the page
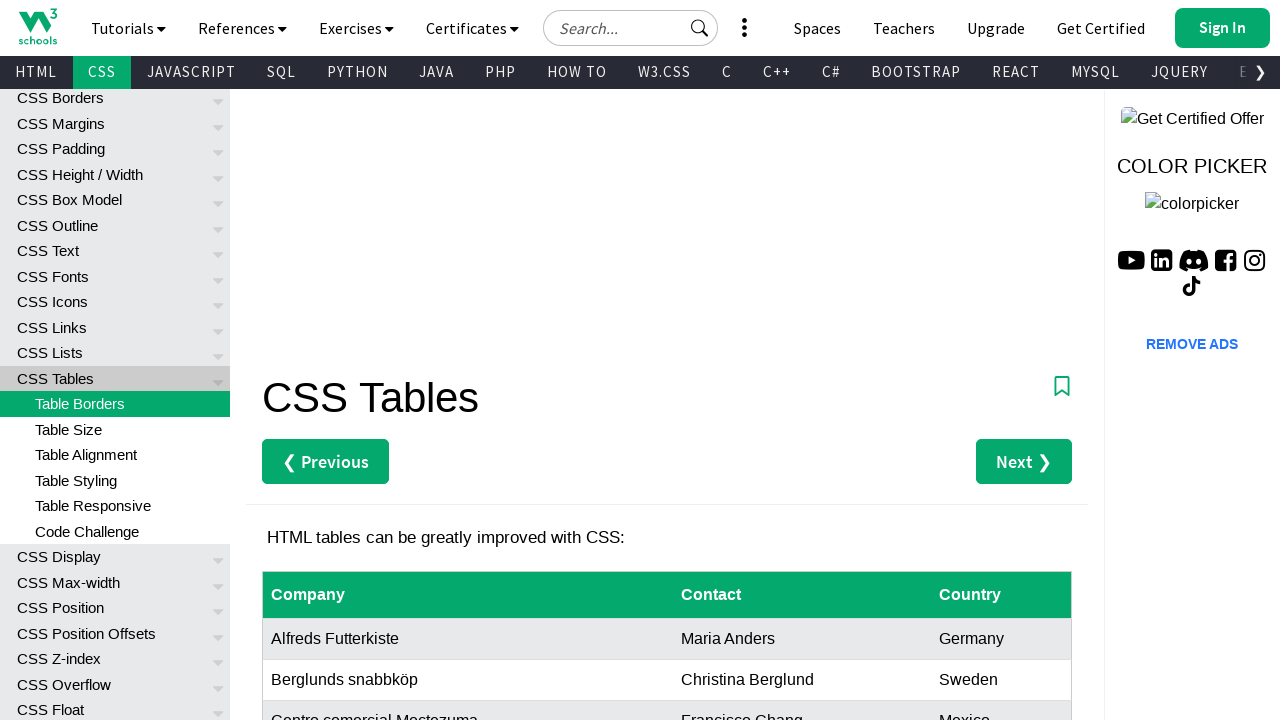

Retrieved text content from table cell at row 7, column 3: 'Germany'
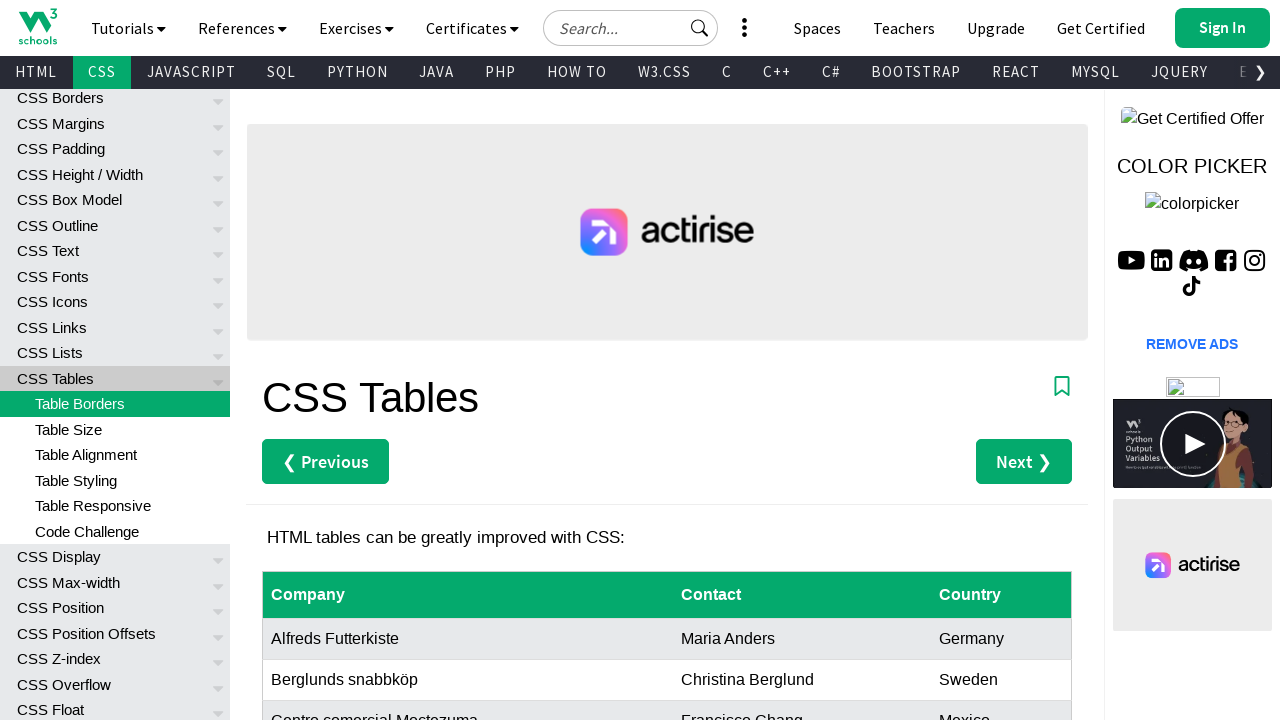

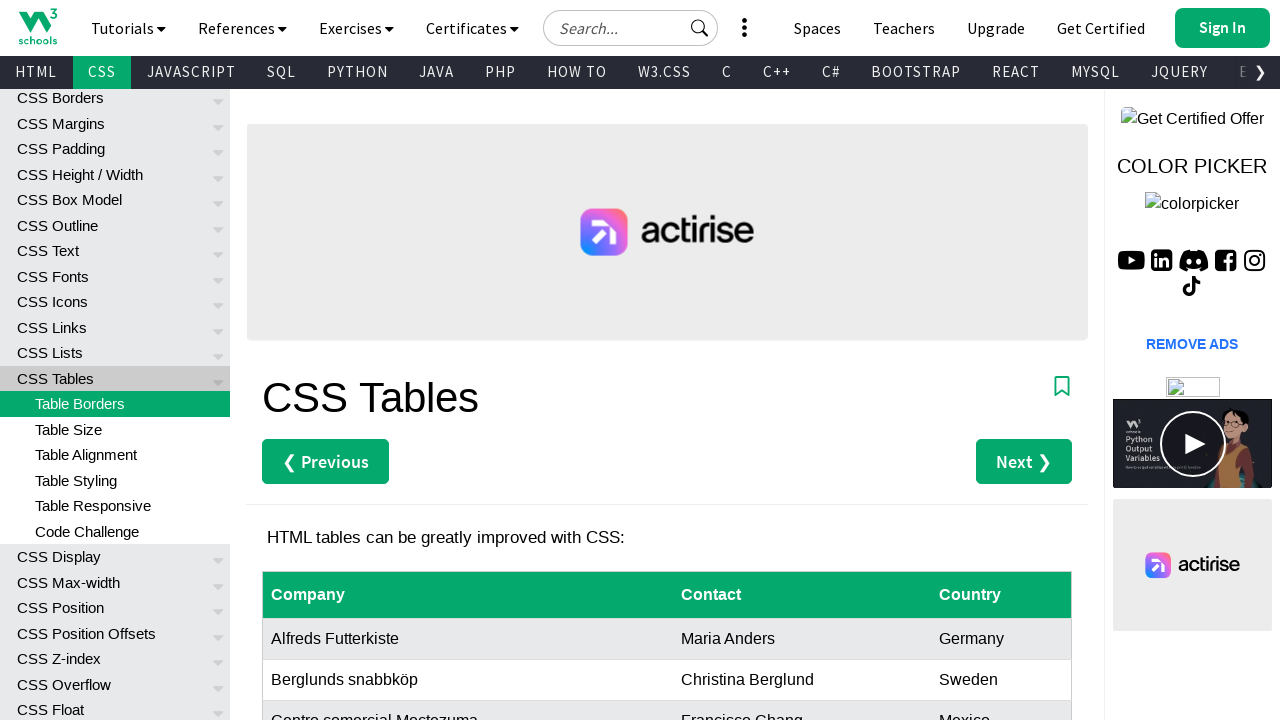